Tests sorting the Due column in descending order by clicking the column header twice and verifying the values are sorted in reverse order.

Starting URL: http://the-internet.herokuapp.com/tables

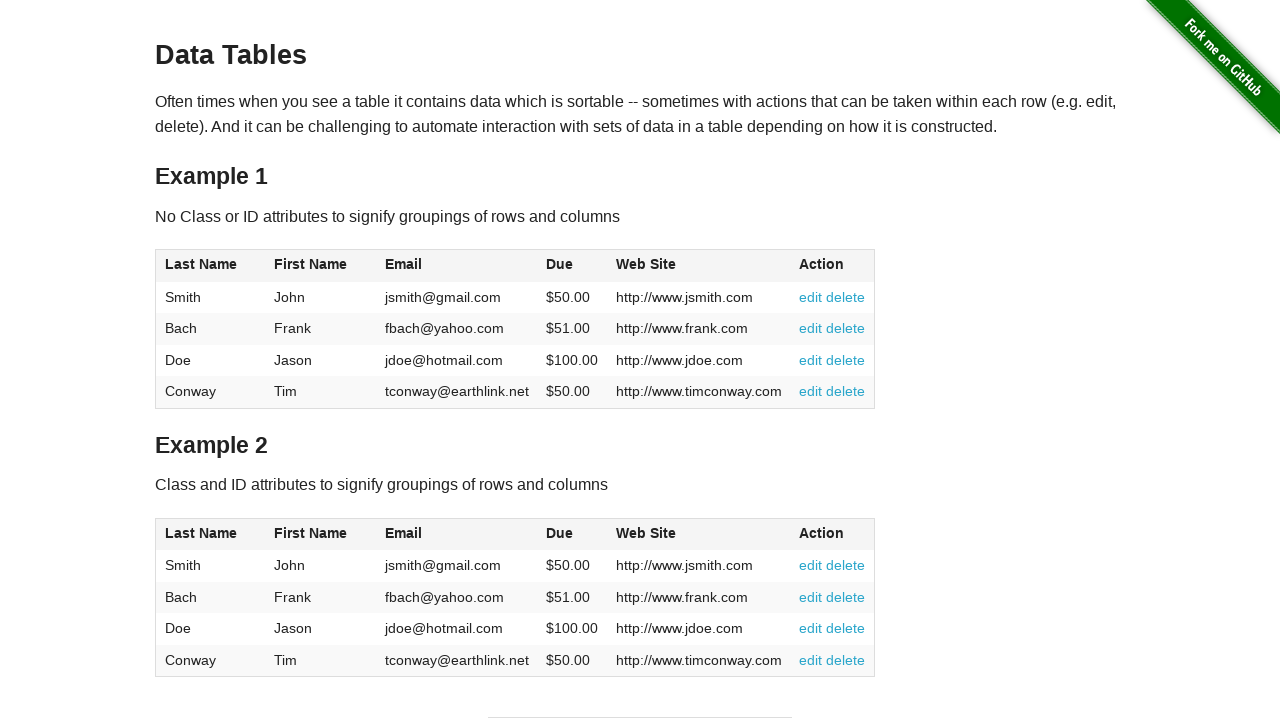

Clicked Due column header (4th column) for first sort at (572, 266) on #table1 thead tr th:nth-child(4)
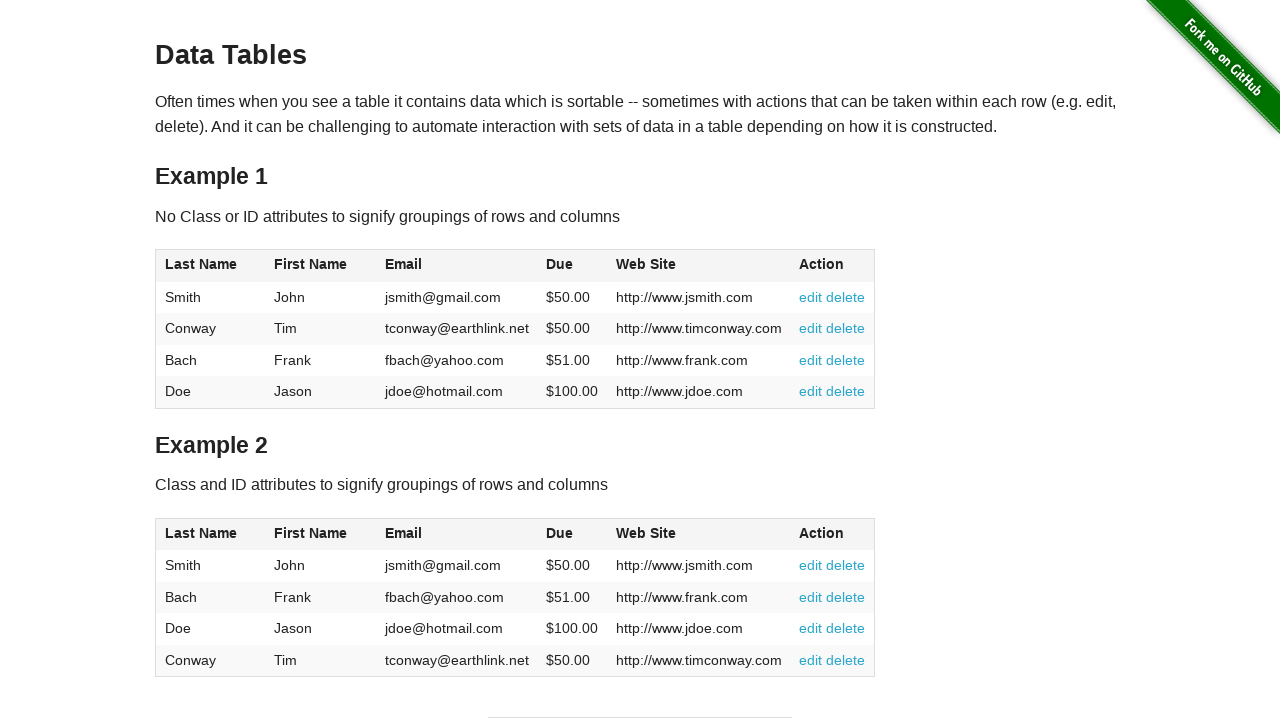

Clicked Due column header again to sort in descending order at (572, 266) on #table1 thead tr th:nth-child(4)
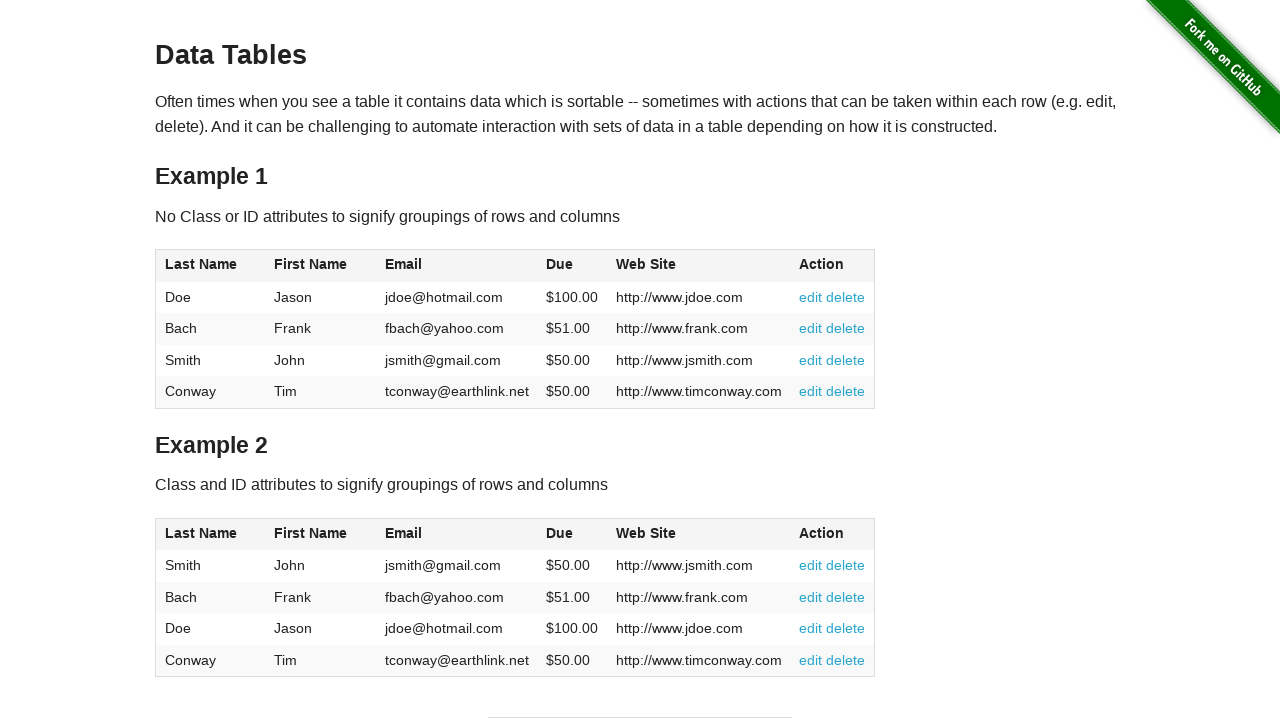

Due column data loaded and is available
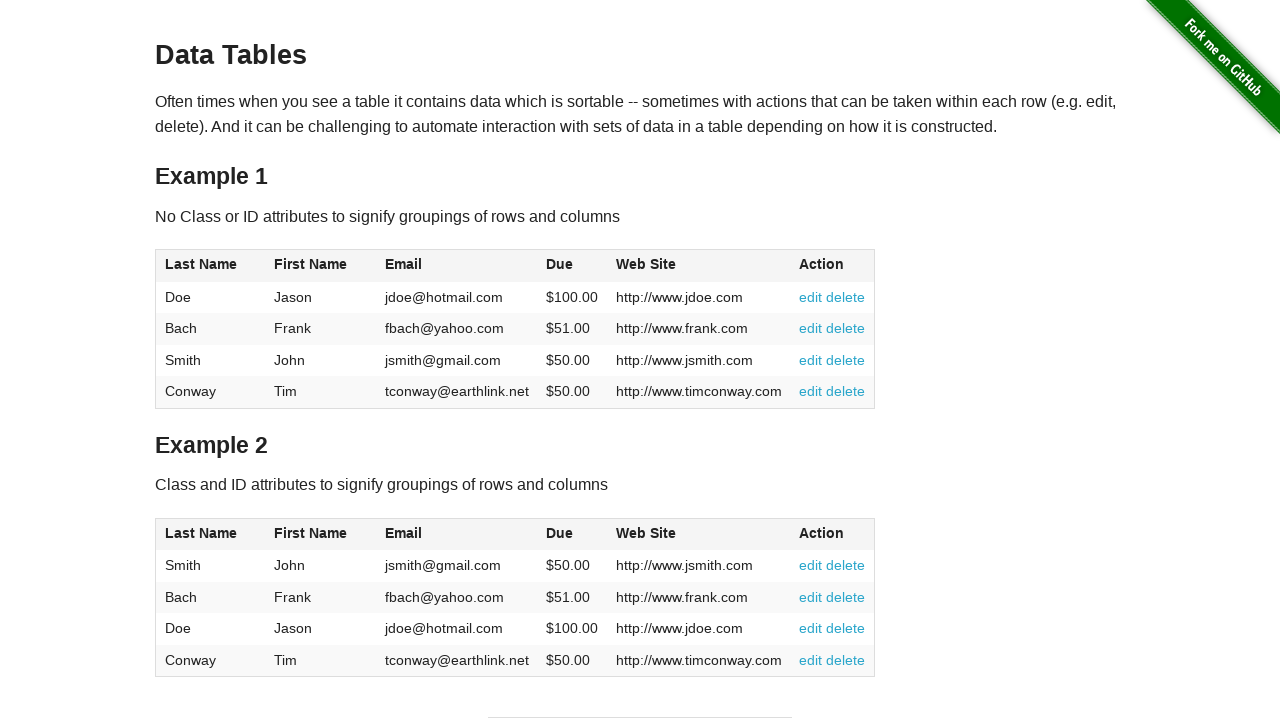

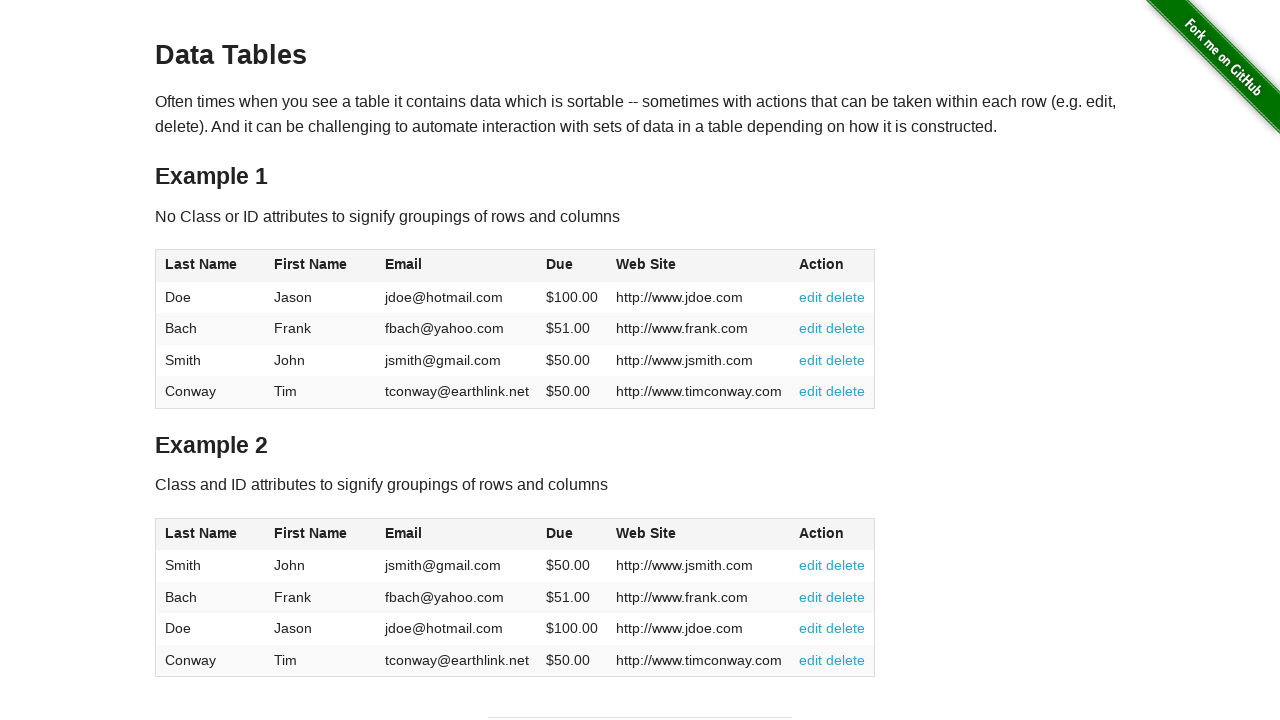